Tests window handling functionality by clicking a button to open multiple windows, iterating through them, and then opening new windows and tabs

Starting URL: https://leafground.com/window.xhtml

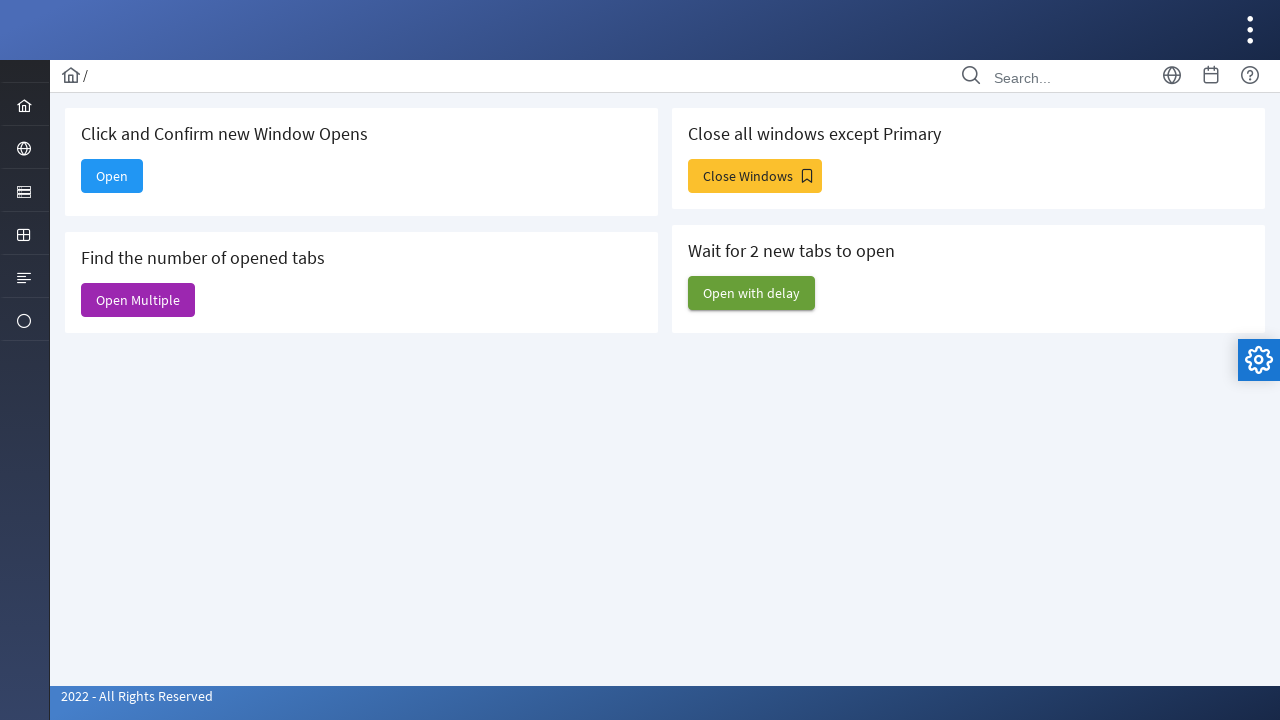

Clicked 'Open Multiple' button to open multiple windows at (138, 300) on xpath=//span[text()='Open Multiple']
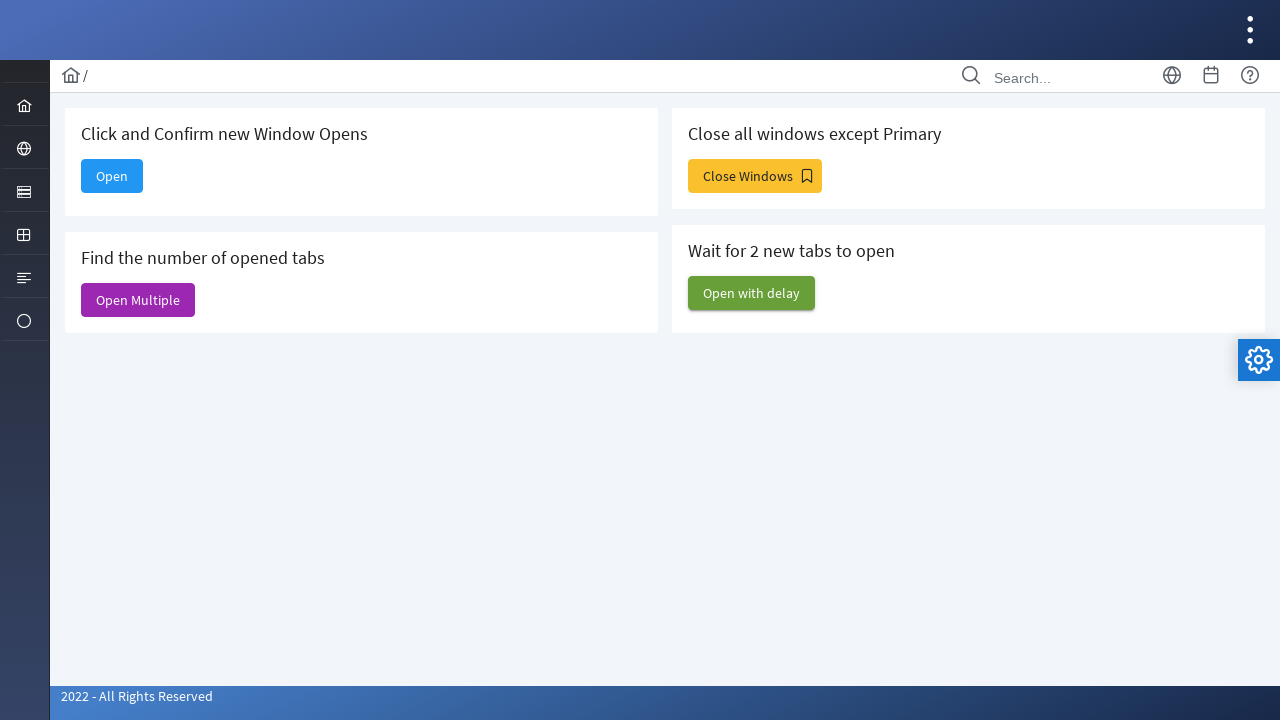

Retrieved all opened pages/windows from context
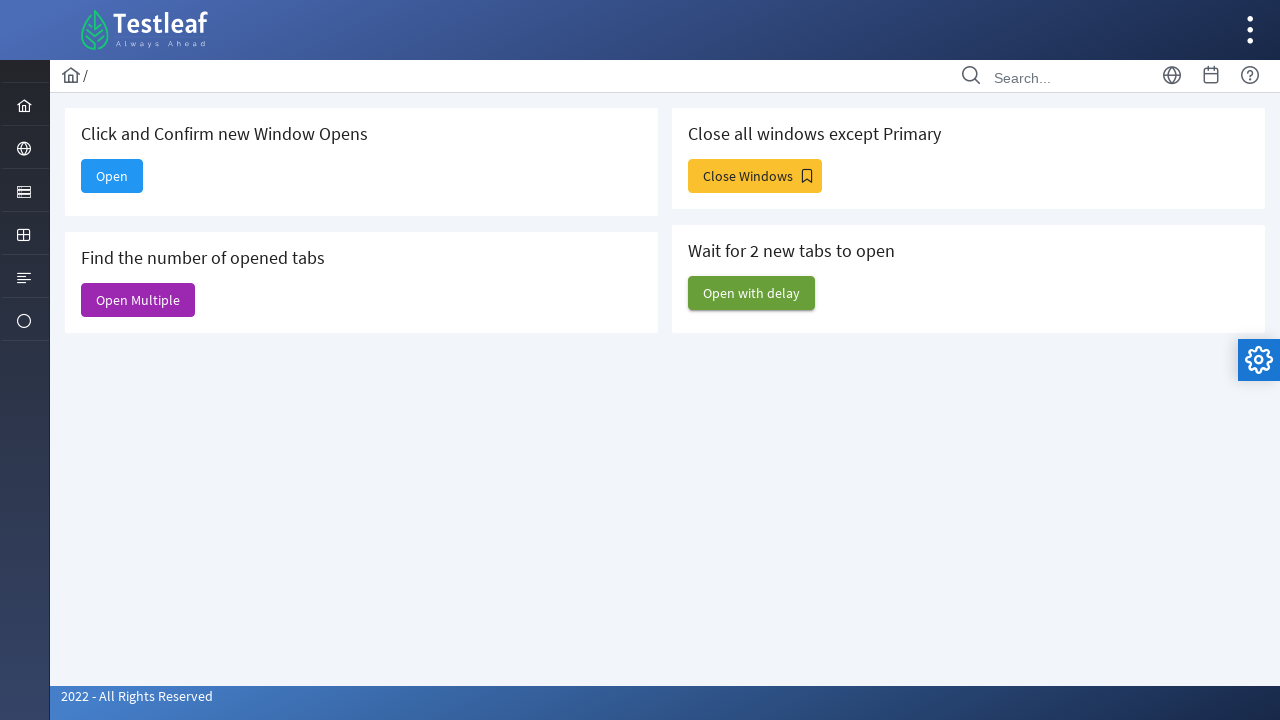

Printed title of page: Window
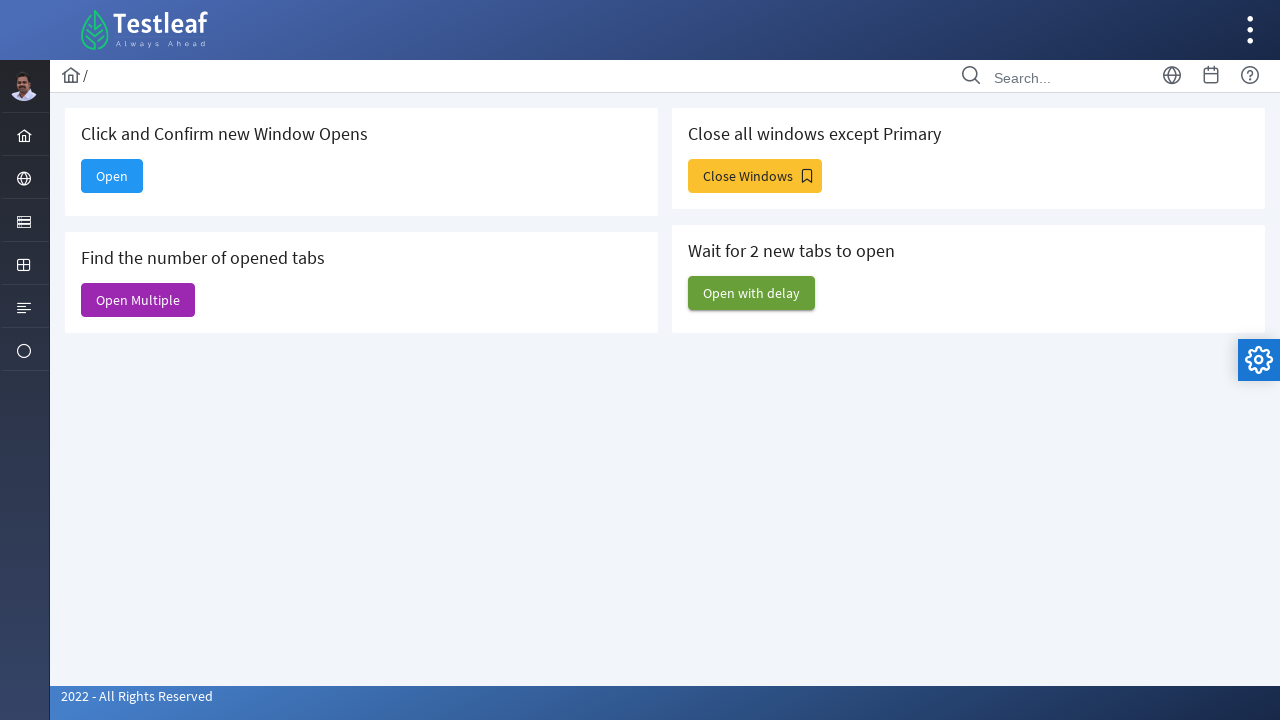

Printed title of page: Alert
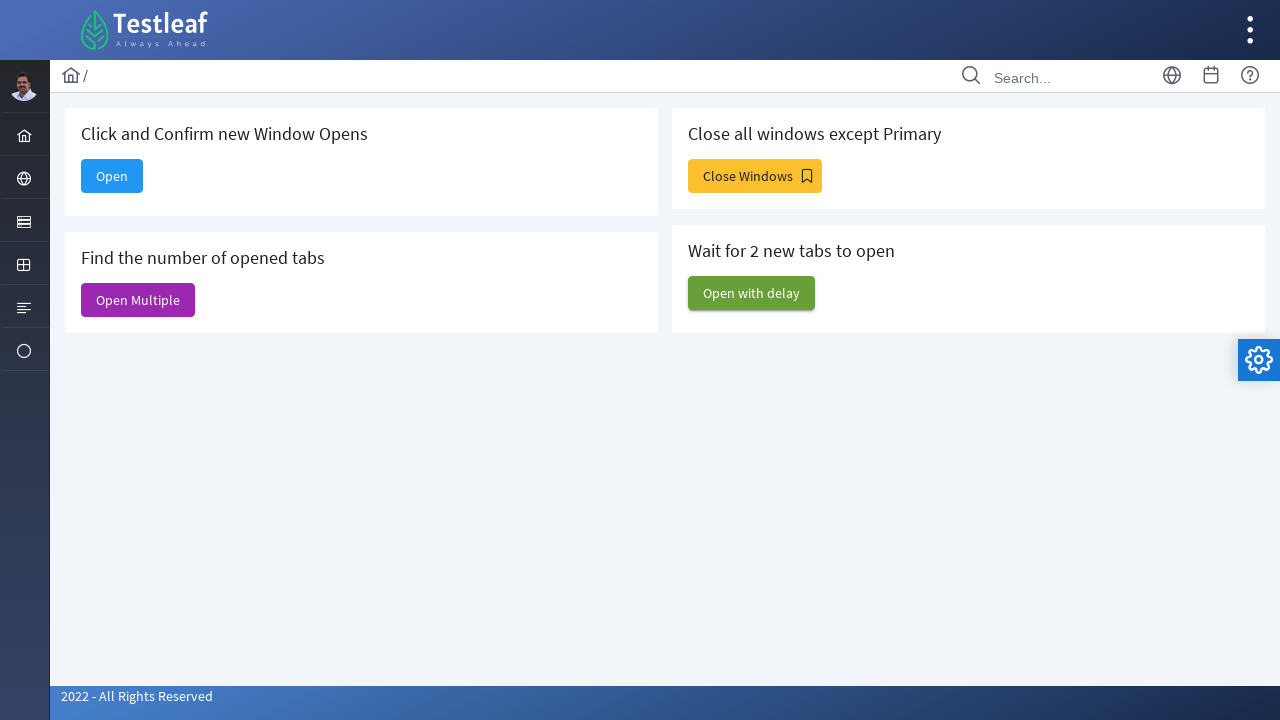

Printed title of page: Input Components
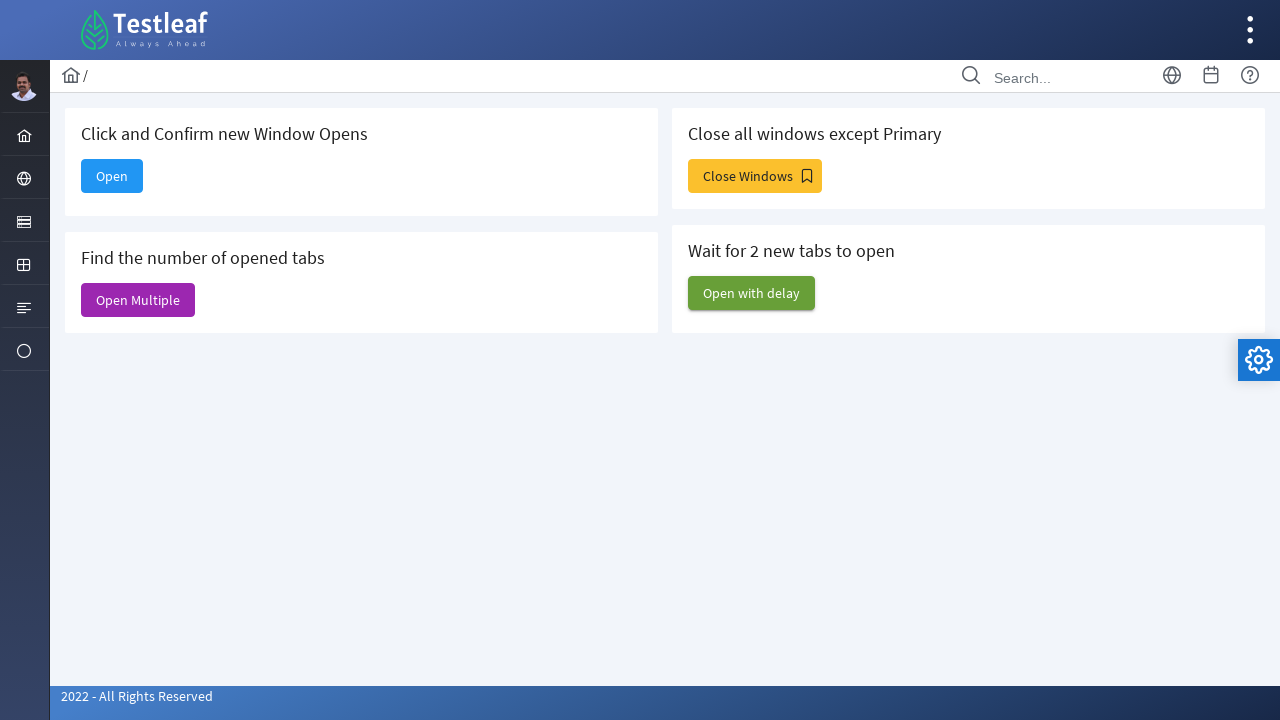

Printed title of page: Dashboard
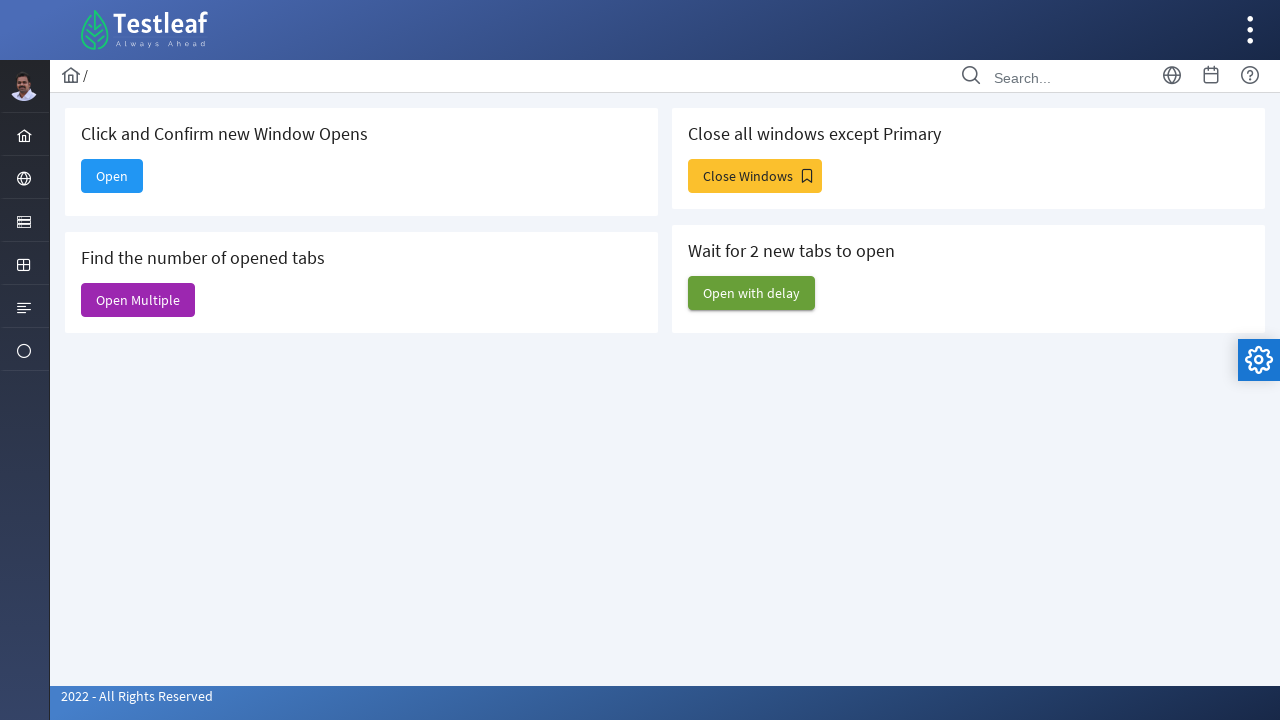

Printed title of page: Web Table
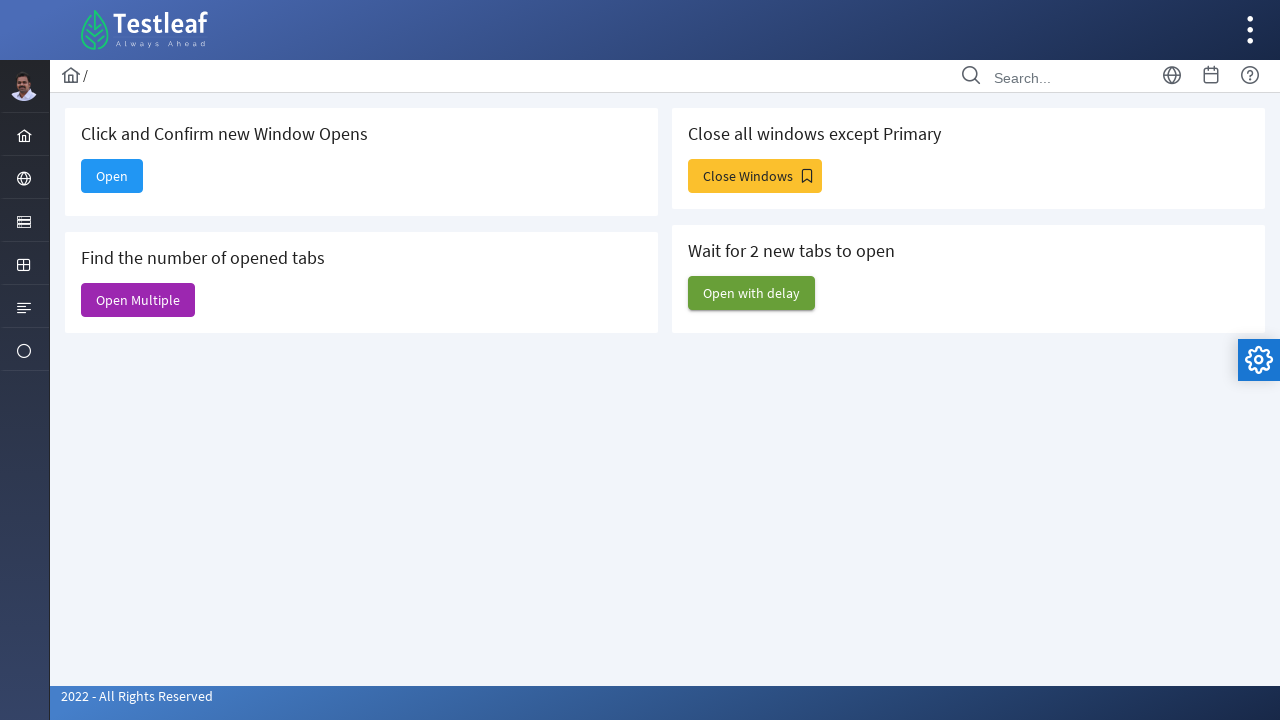

Printed title of page: Dashboard
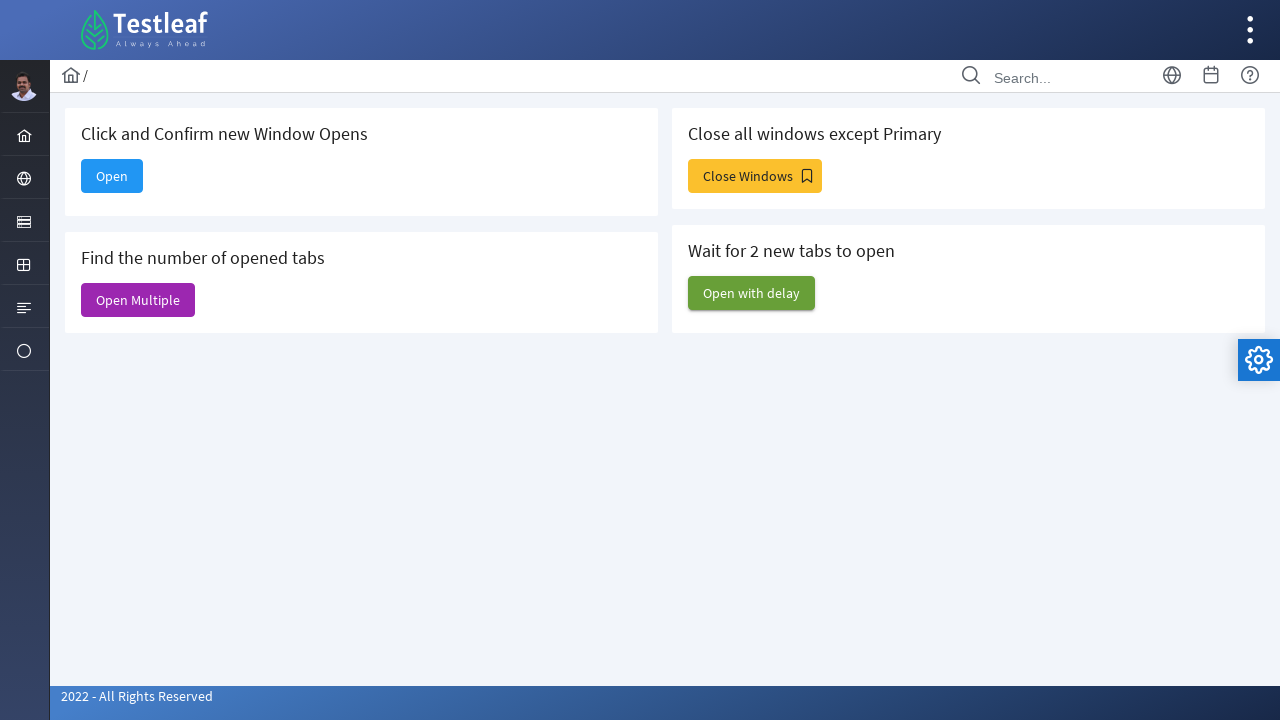

Closed the last opened page/window
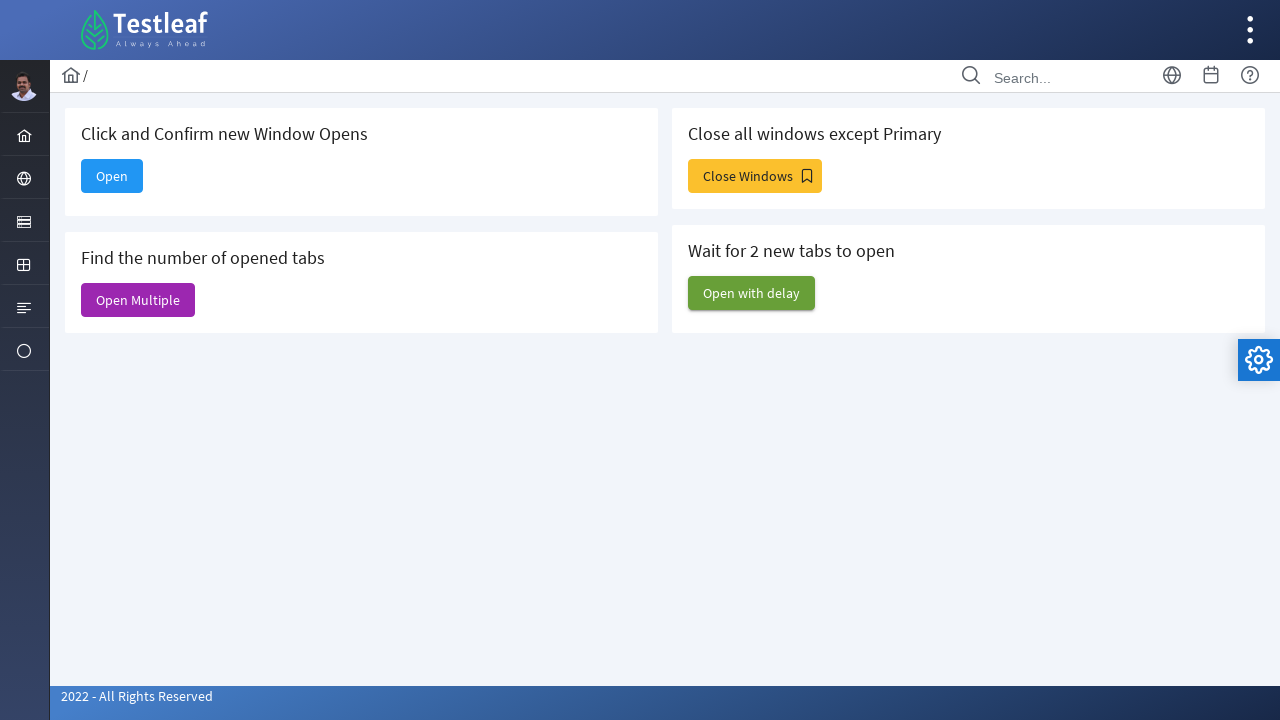

Opened a new window/page in context
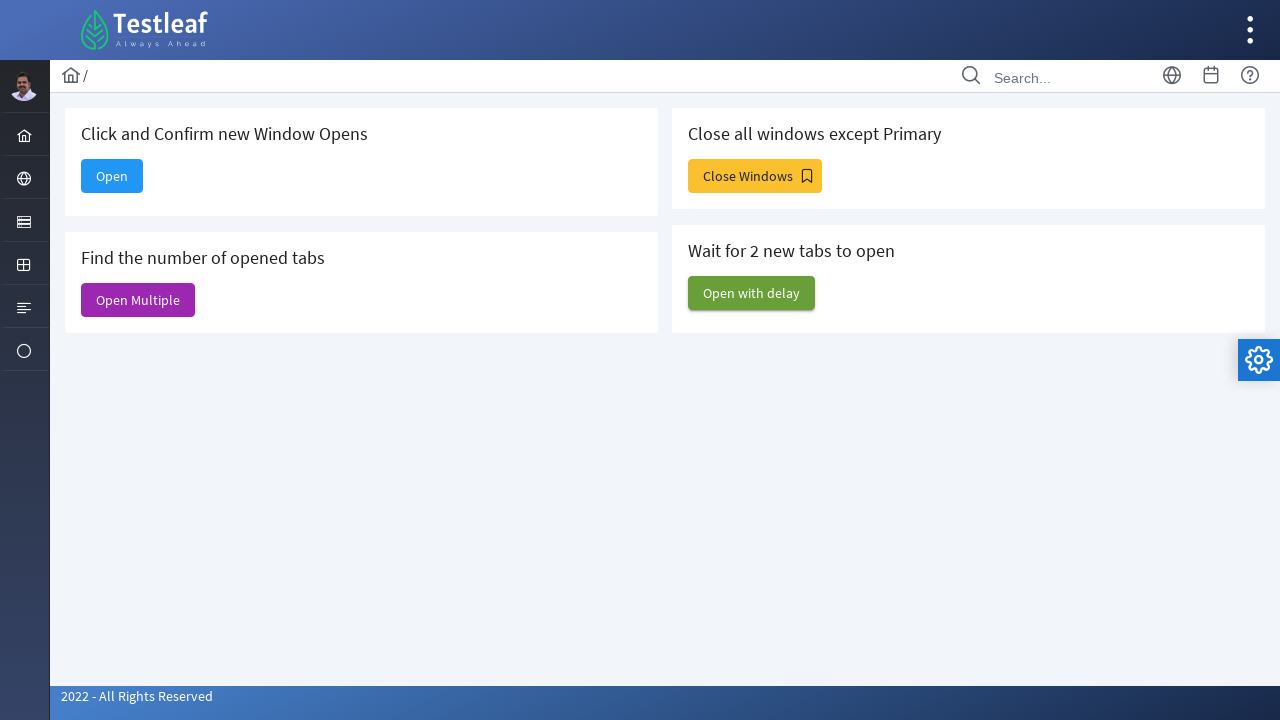

Opened another new tab/page in context
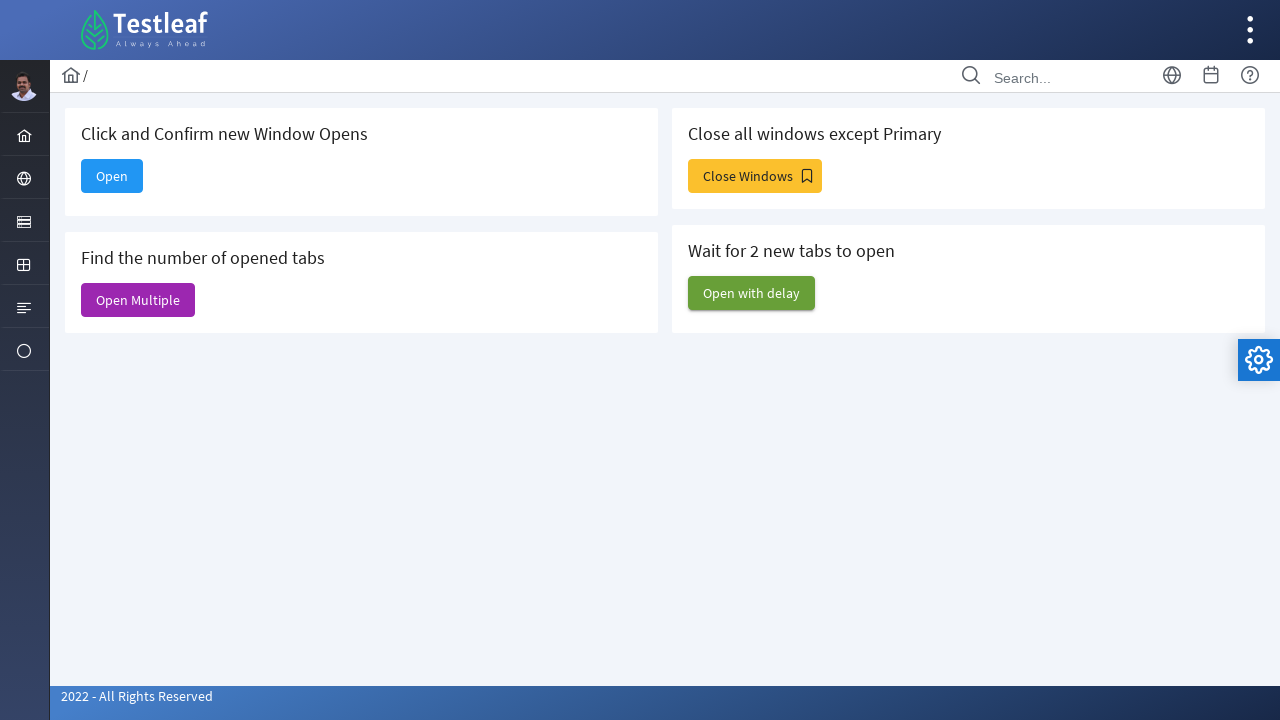

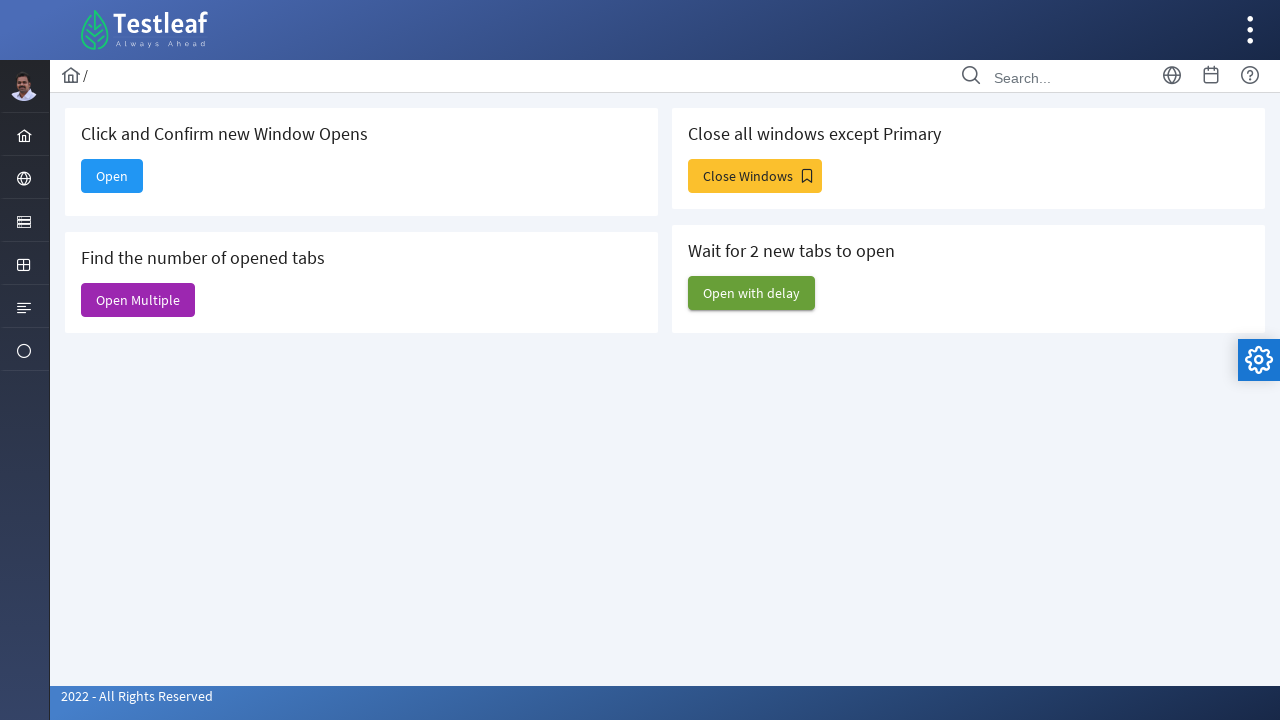